Tests a signup/contact form by filling in first name, last name, and email fields, then submitting the form.

Starting URL: http://secure-retreat-92358.herokuapp.com/

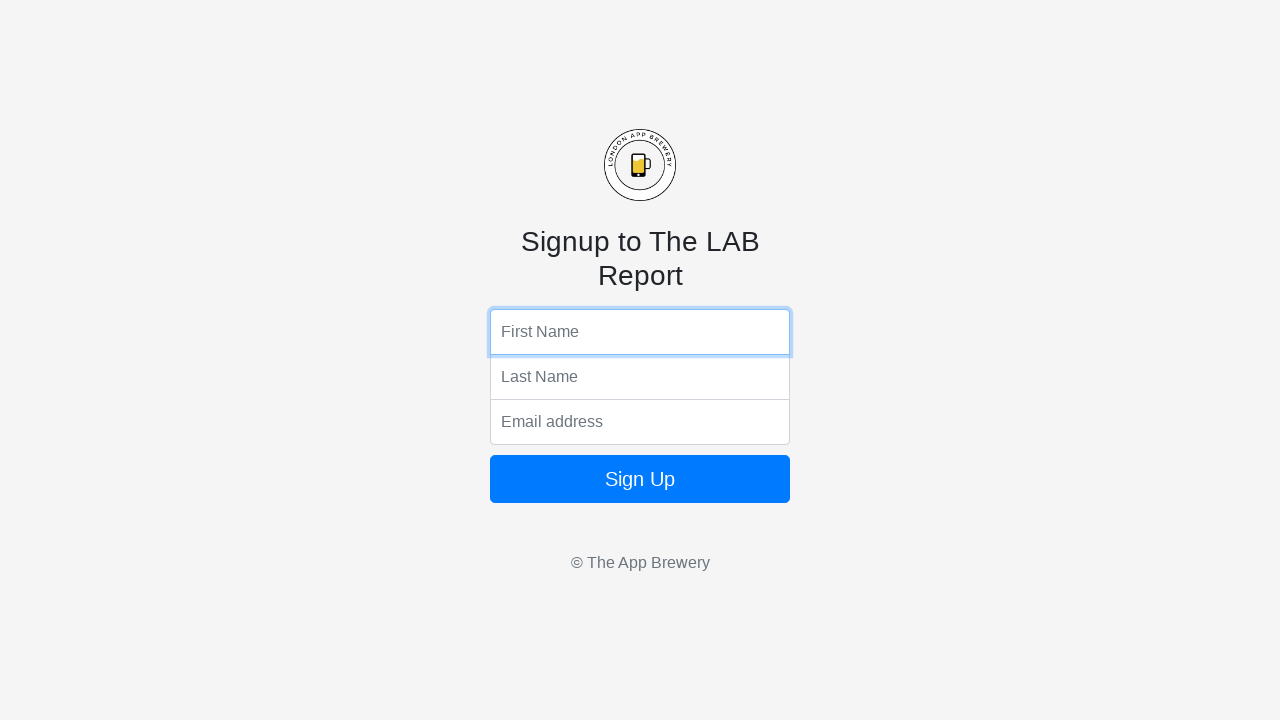

Filled first name field with 'Tarkan' on input[name='fName']
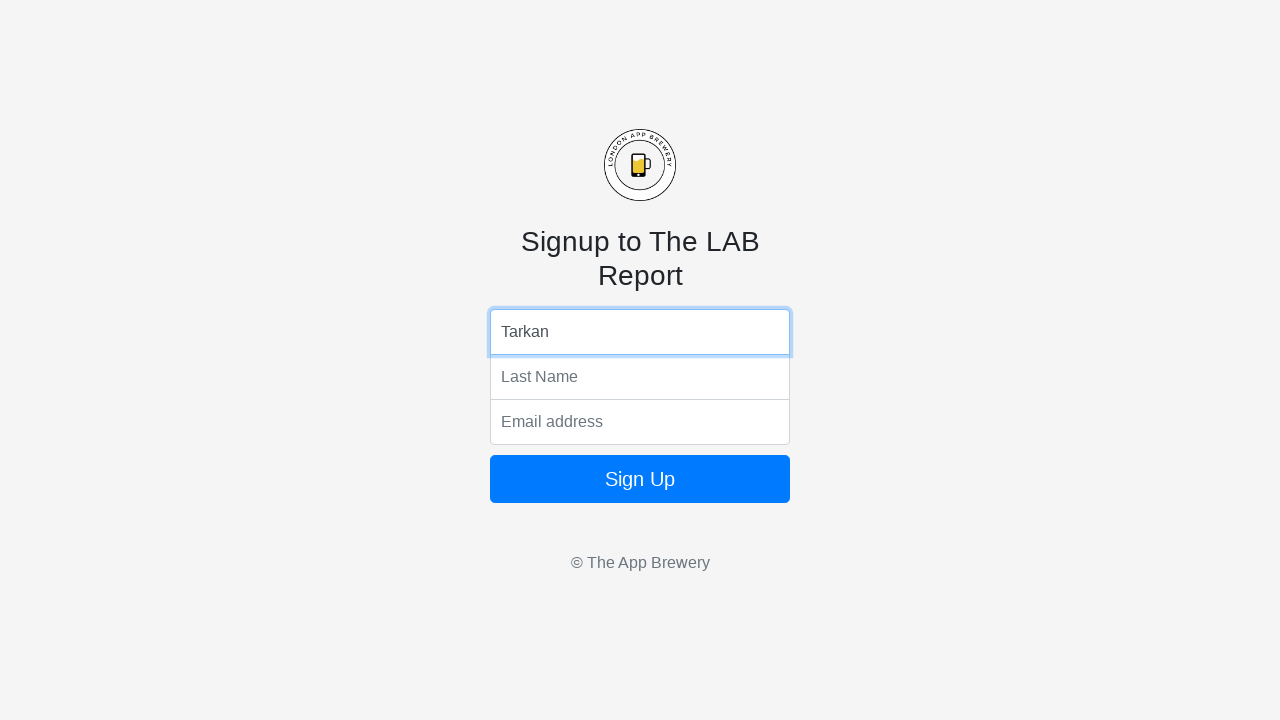

Filled last name field with 'Gür' on input[name='lName']
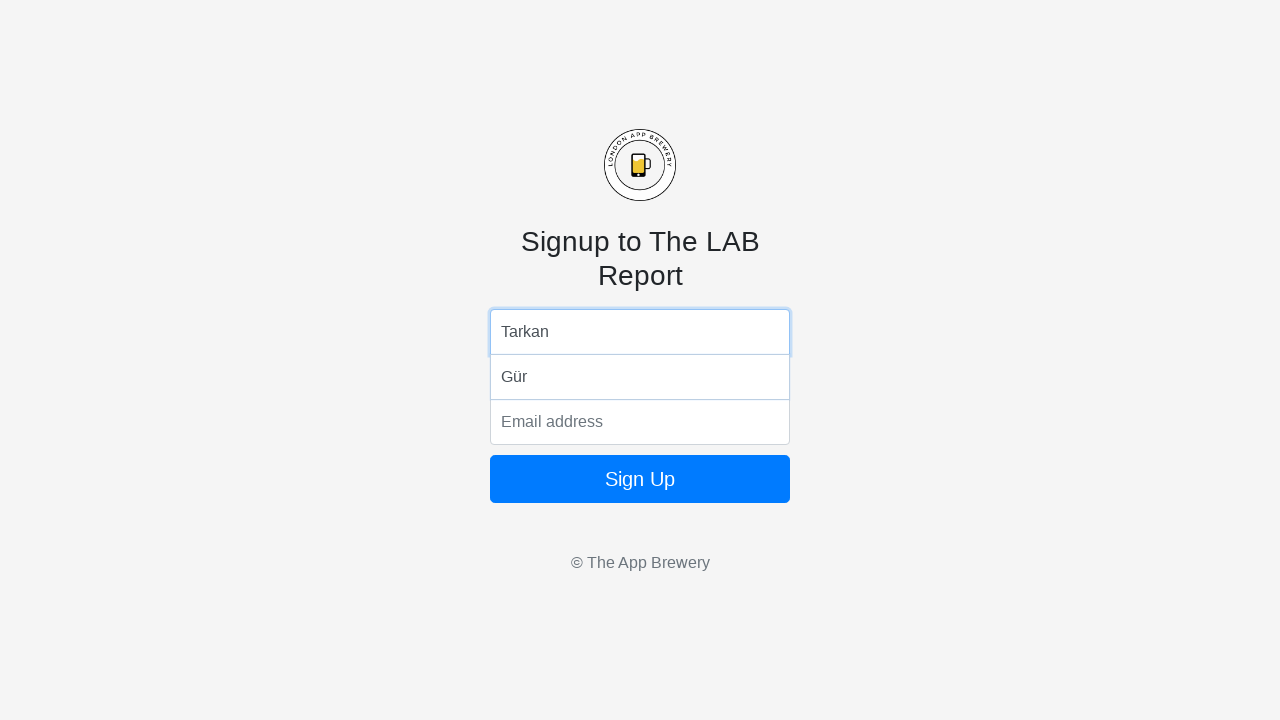

Filled email field with 'tarkan@mail.com' on input[name='email']
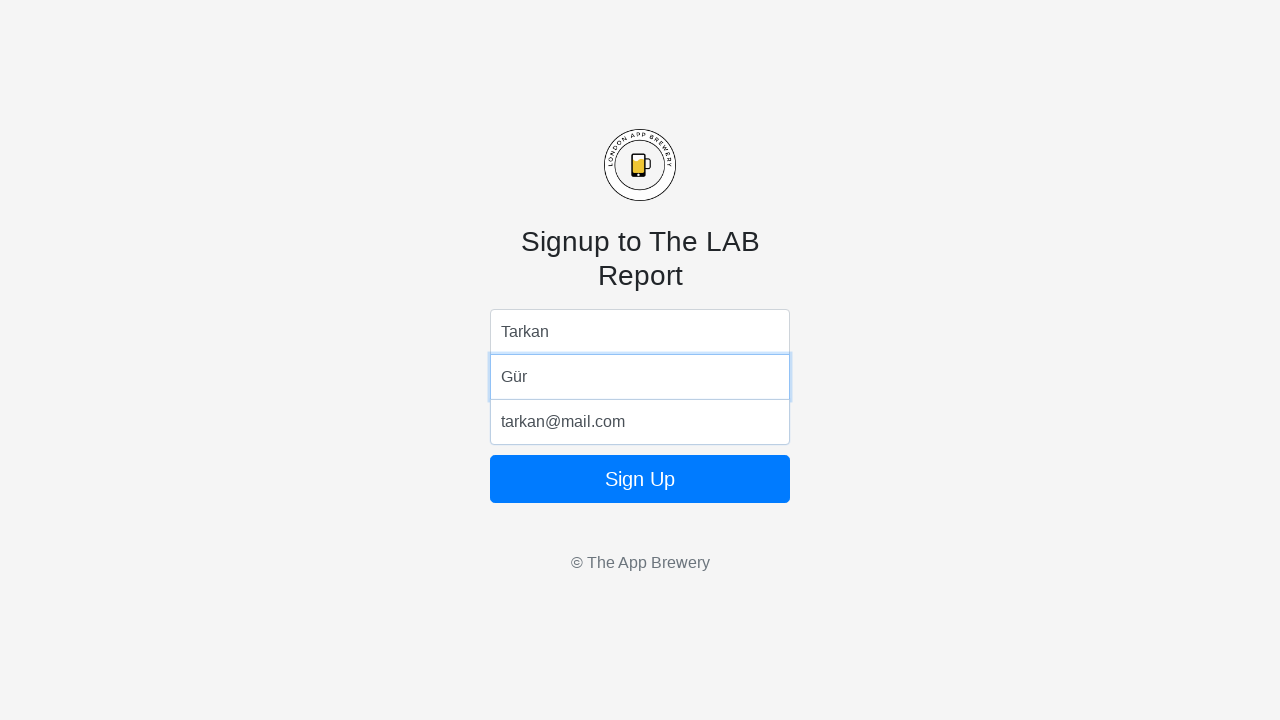

Clicked form submit button at (640, 479) on form button
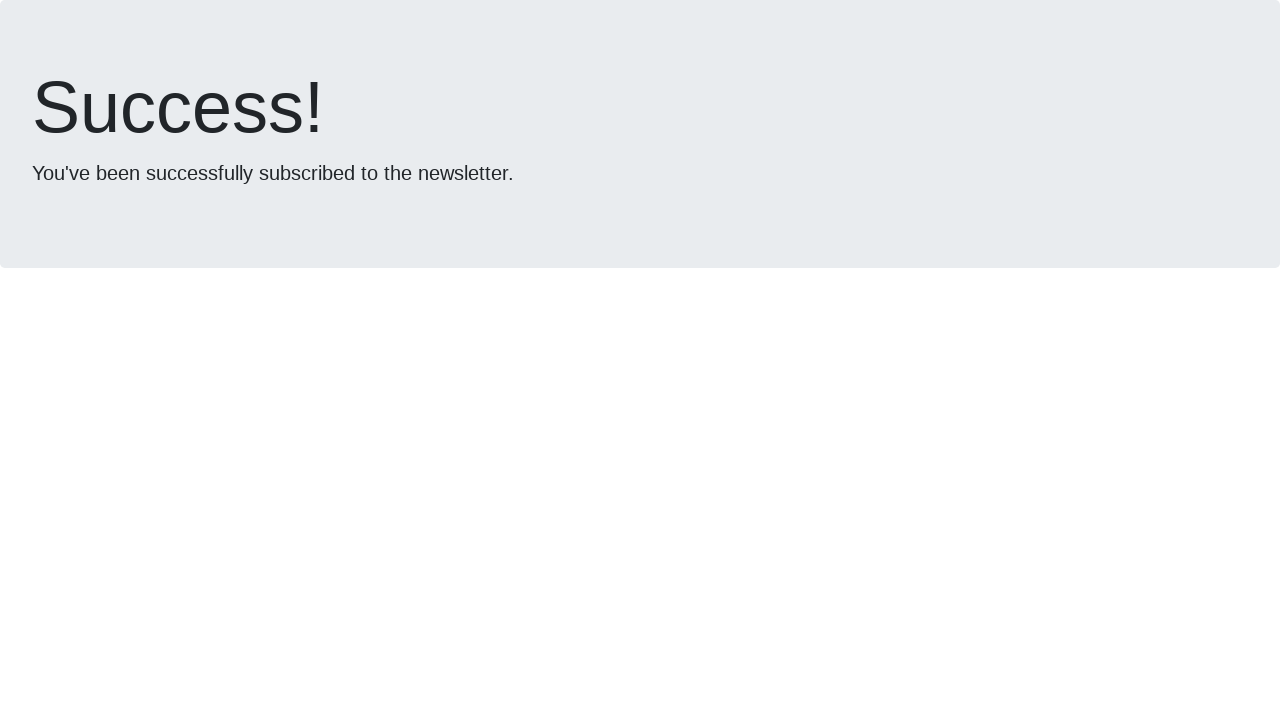

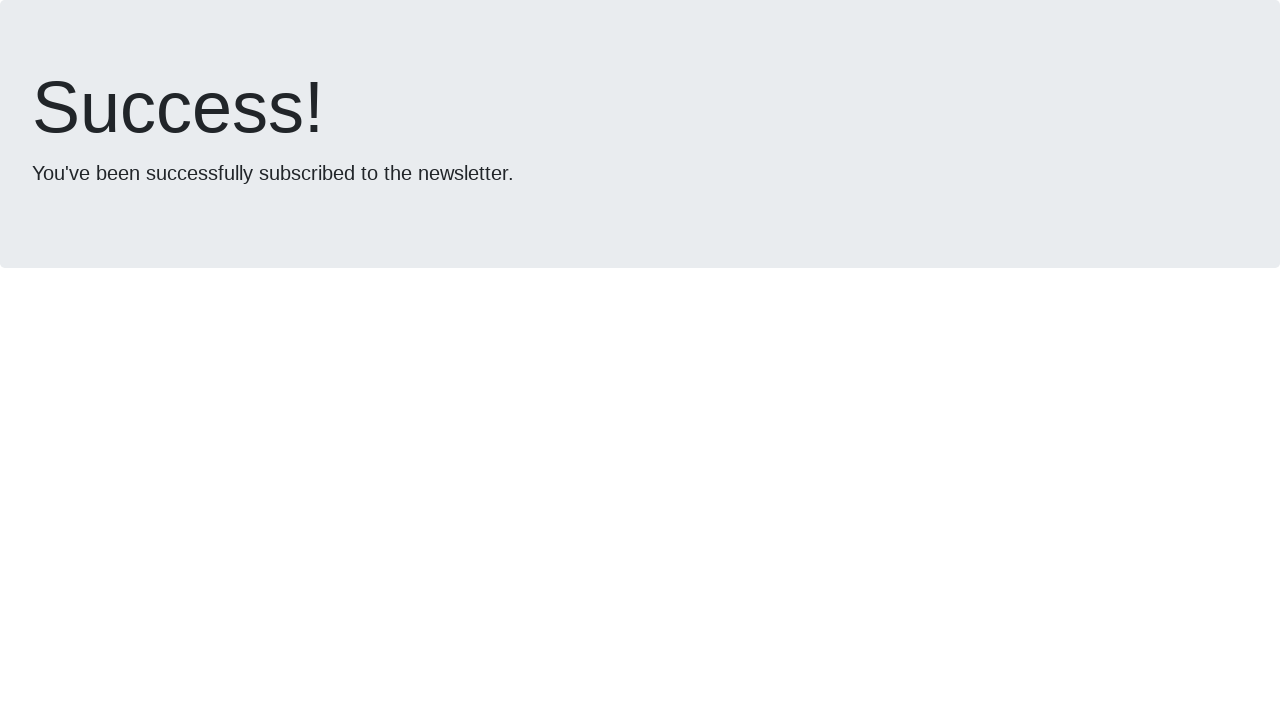